Tests the flight booking flow on BlazDemo by selecting departure and destination cities, choosing a flight, and completing the purchase form with passenger and payment details.

Starting URL: https://blazedemo.com/

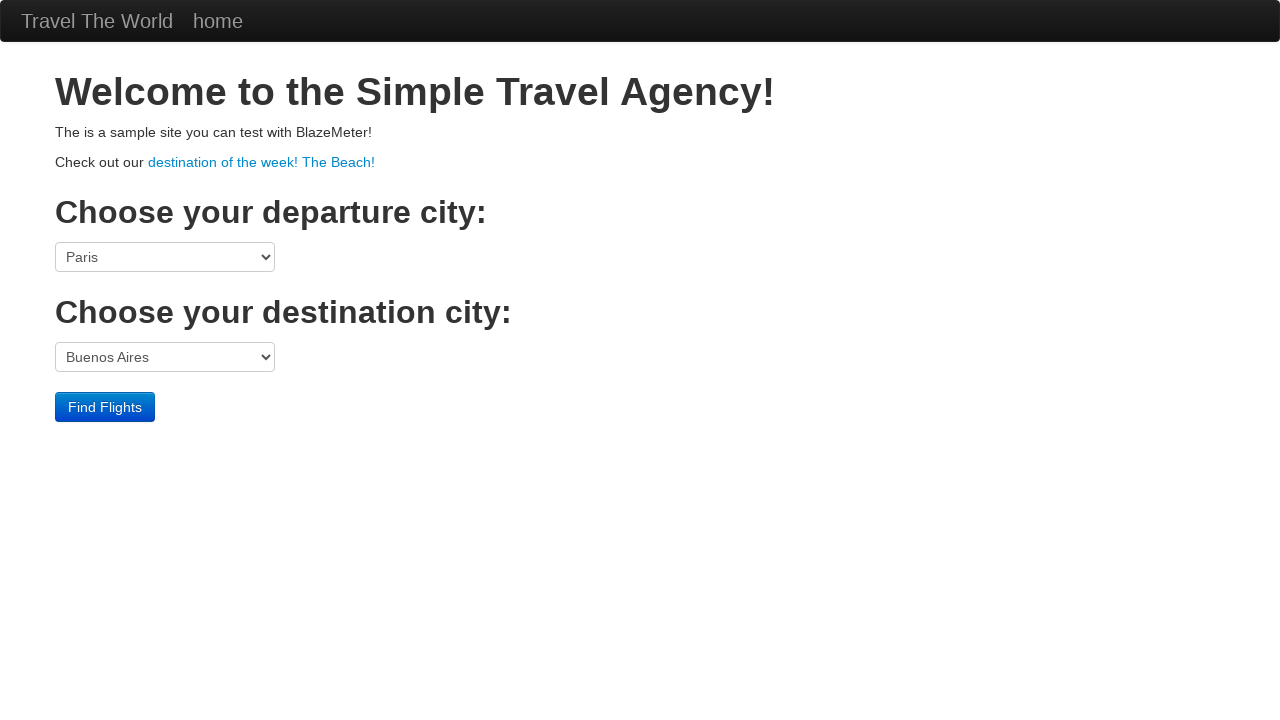

Clicked departure port dropdown at (165, 257) on select[name='fromPort']
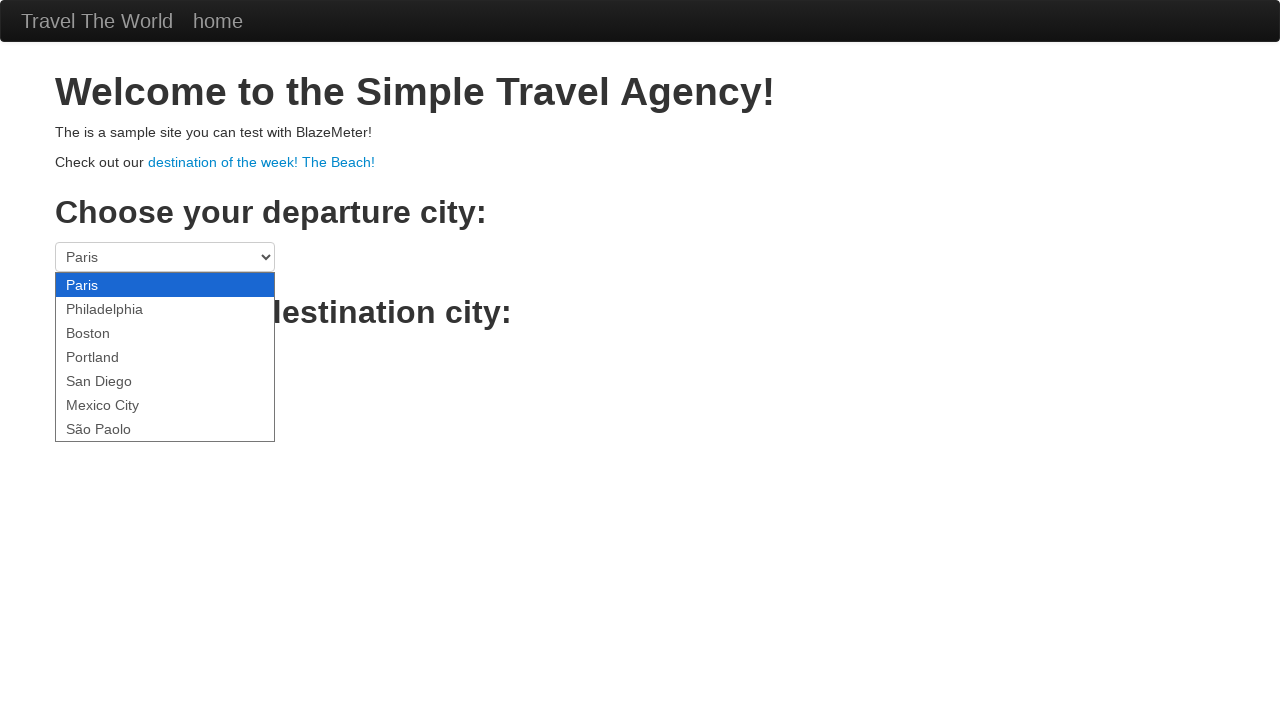

Selected Boston as departure city on select[name='fromPort']
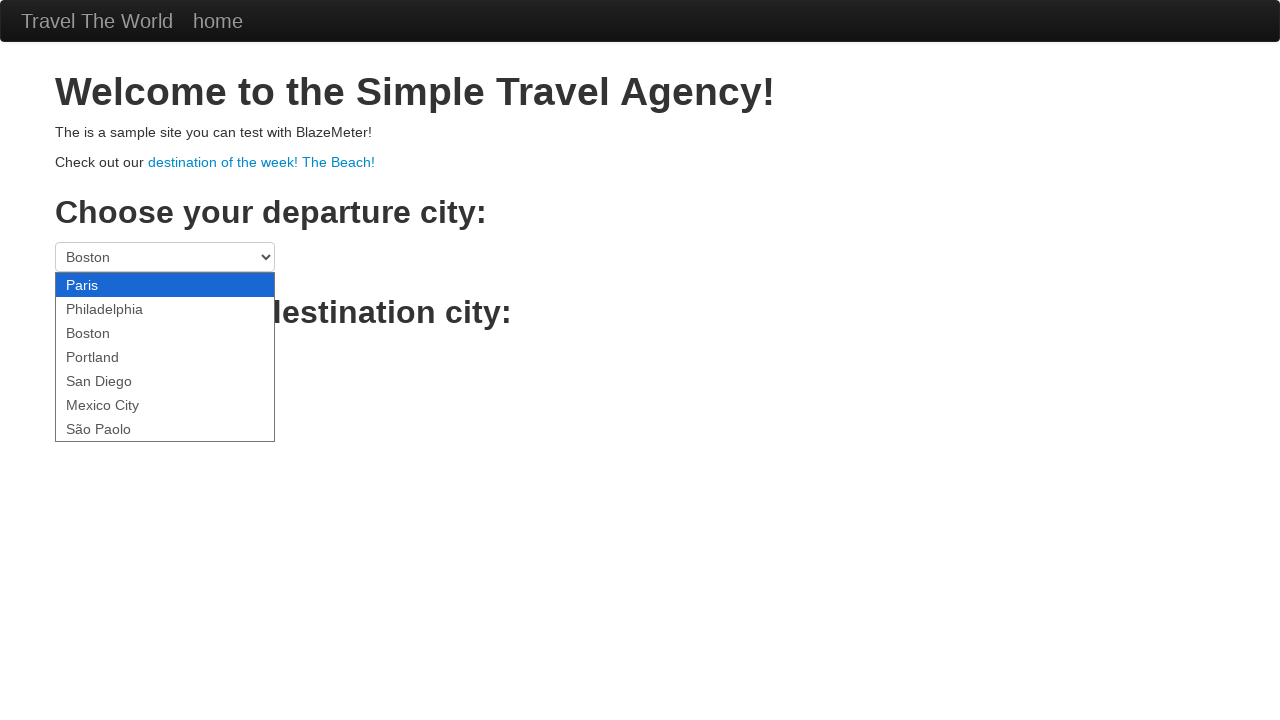

Clicked destination port dropdown at (165, 357) on select[name='toPort']
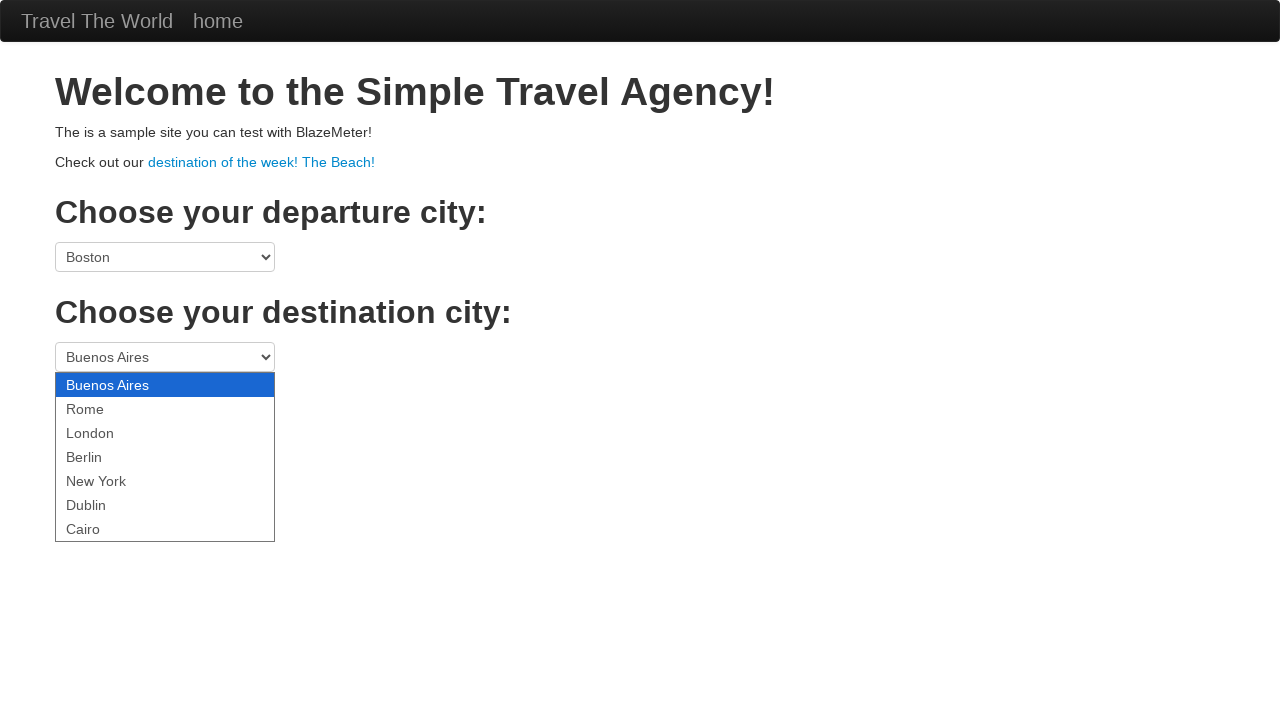

Selected New York as destination city on select[name='toPort']
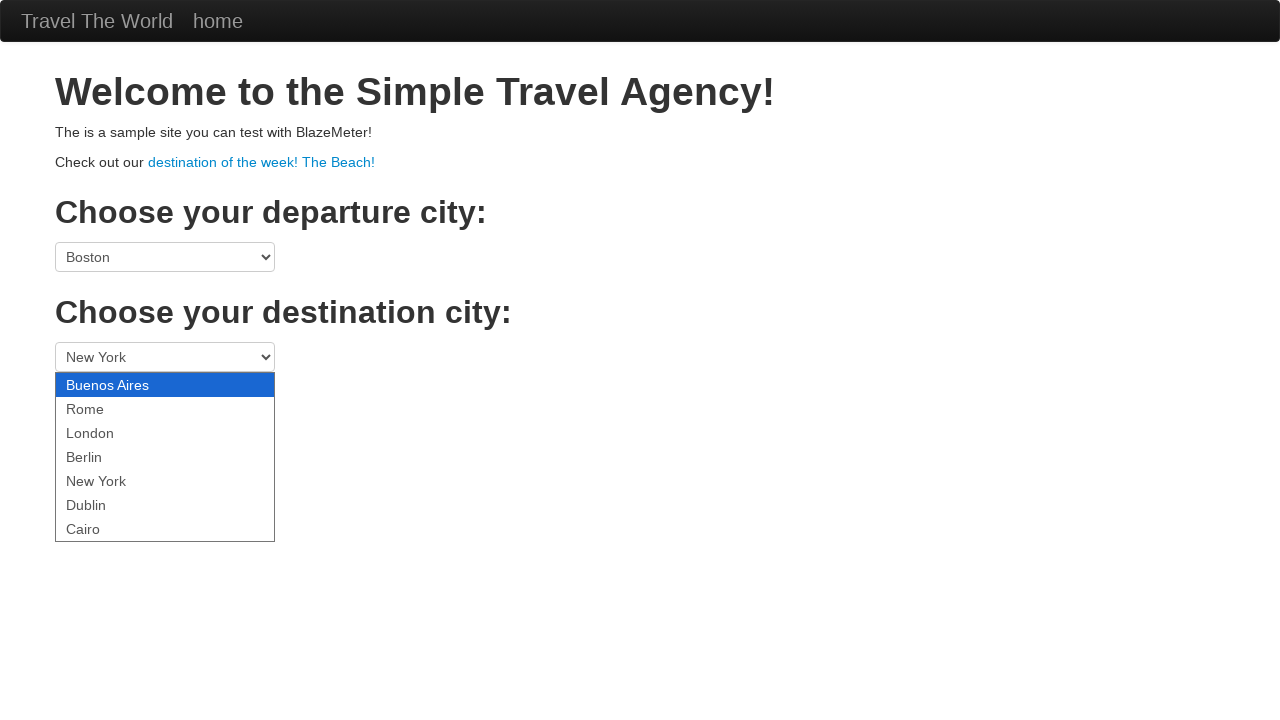

Clicked Find Flights button at (105, 407) on .btn-primary
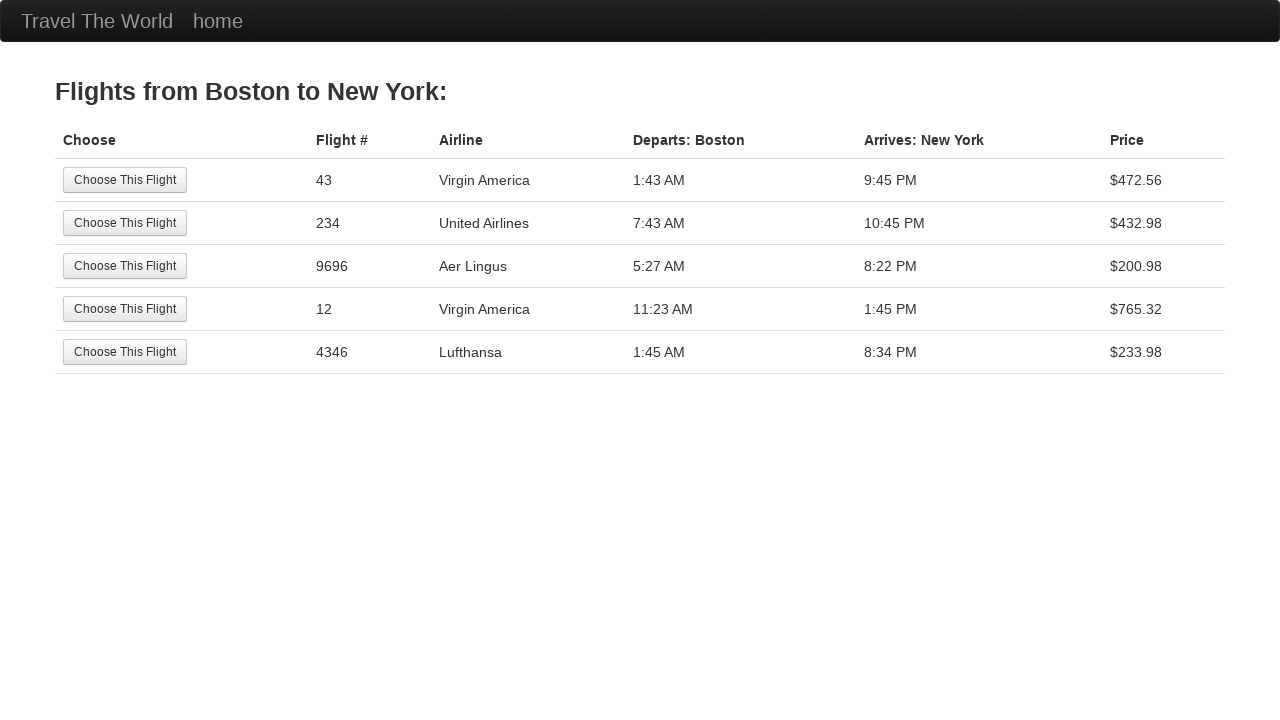

Selected first flight option at (125, 180) on tr:nth-child(1) .btn
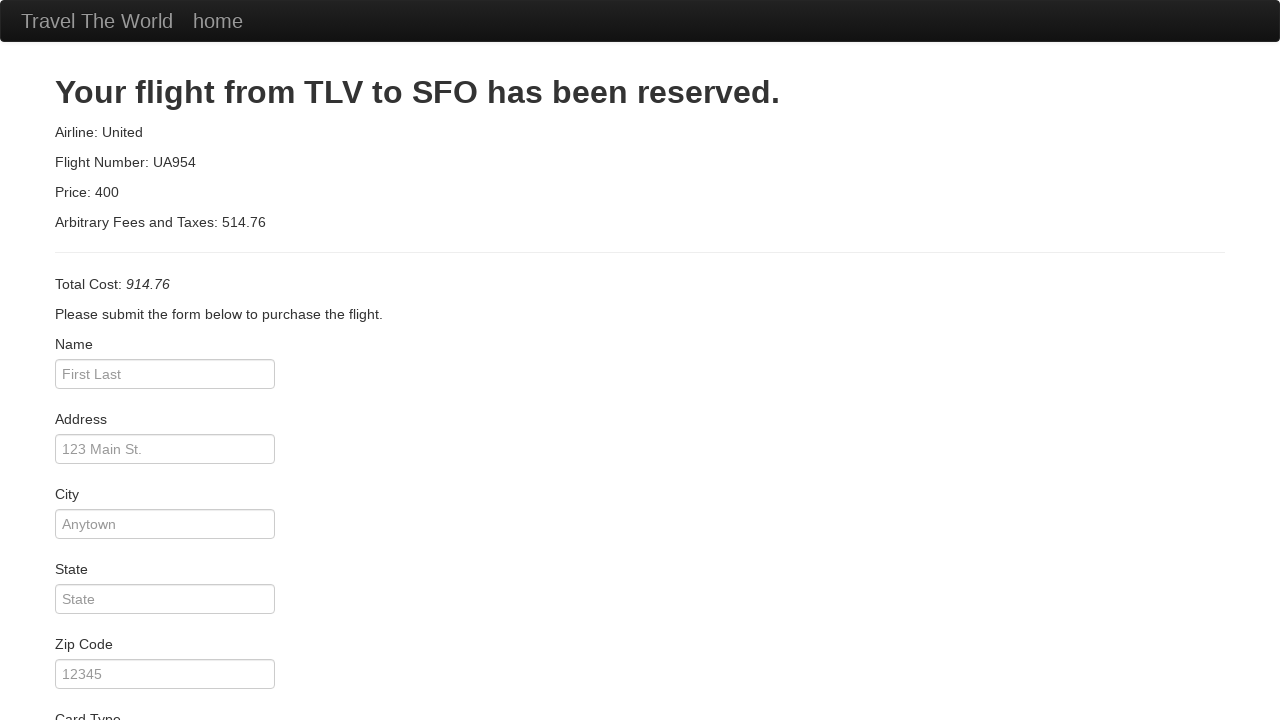

Clicked passenger name field at (165, 374) on #inputName
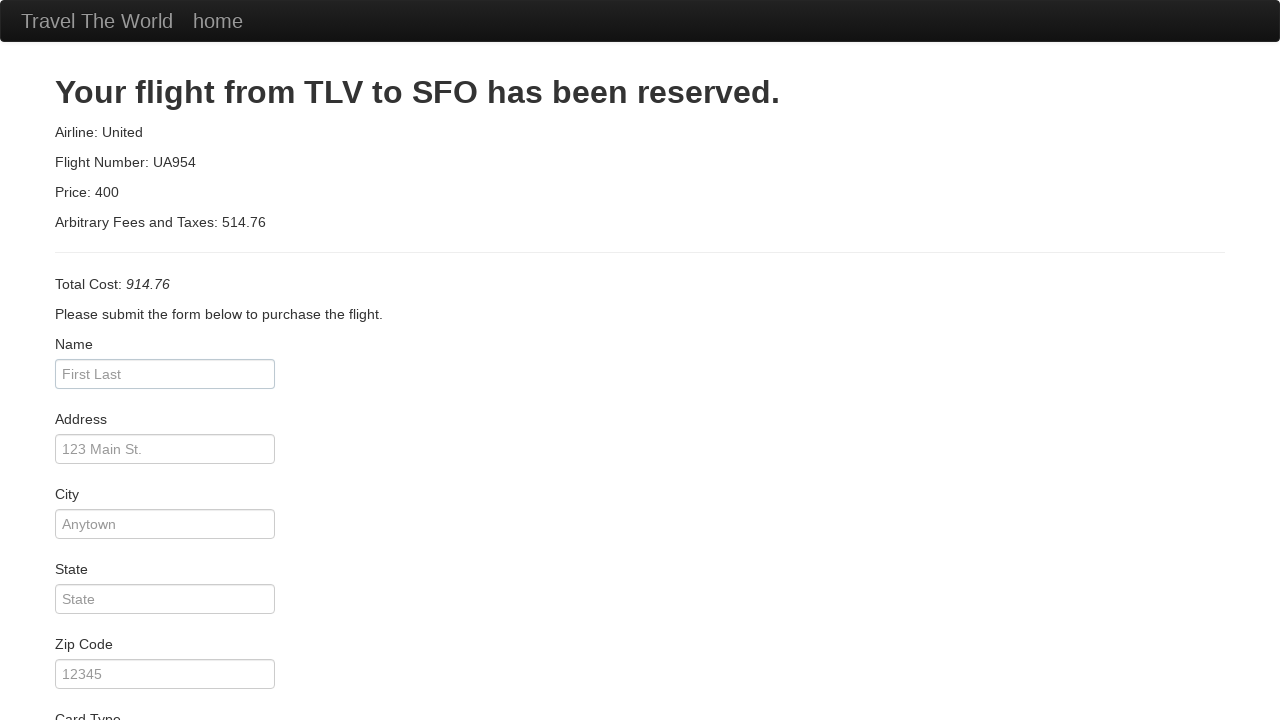

Filled passenger name as 'Marcus Johnson' on #inputName
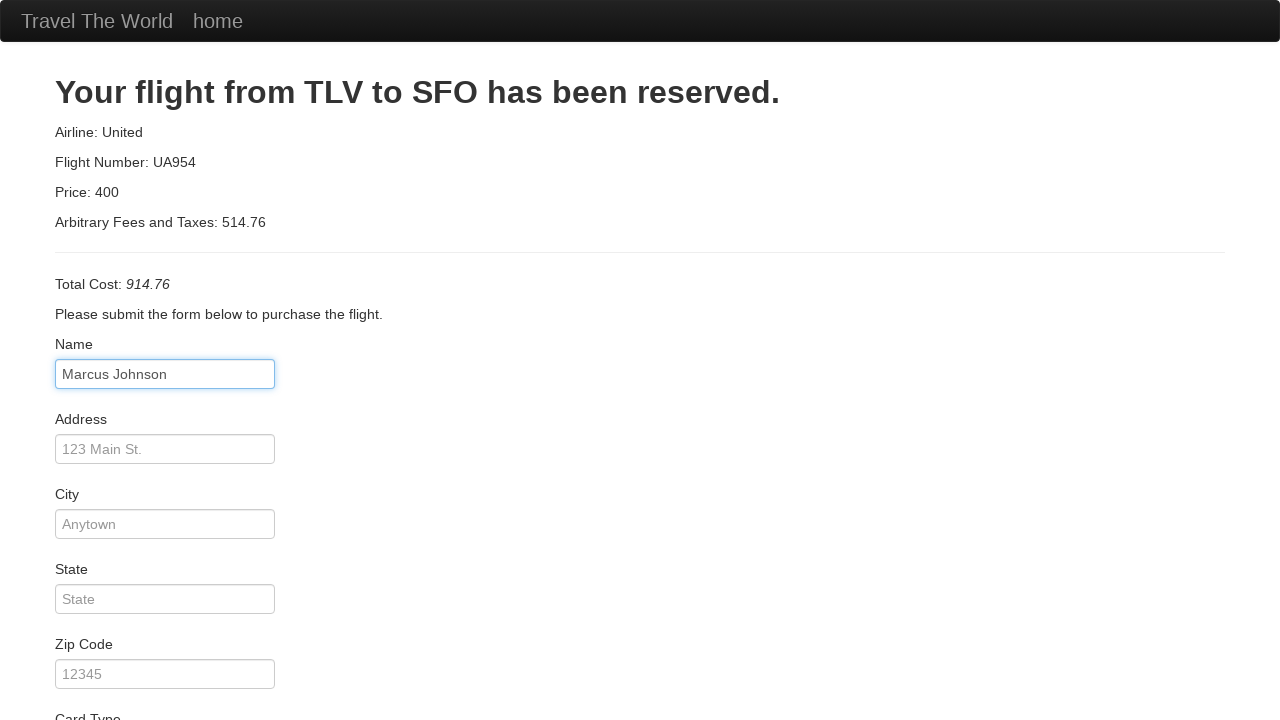

Filled address as '456 Oak Avenue' on #address
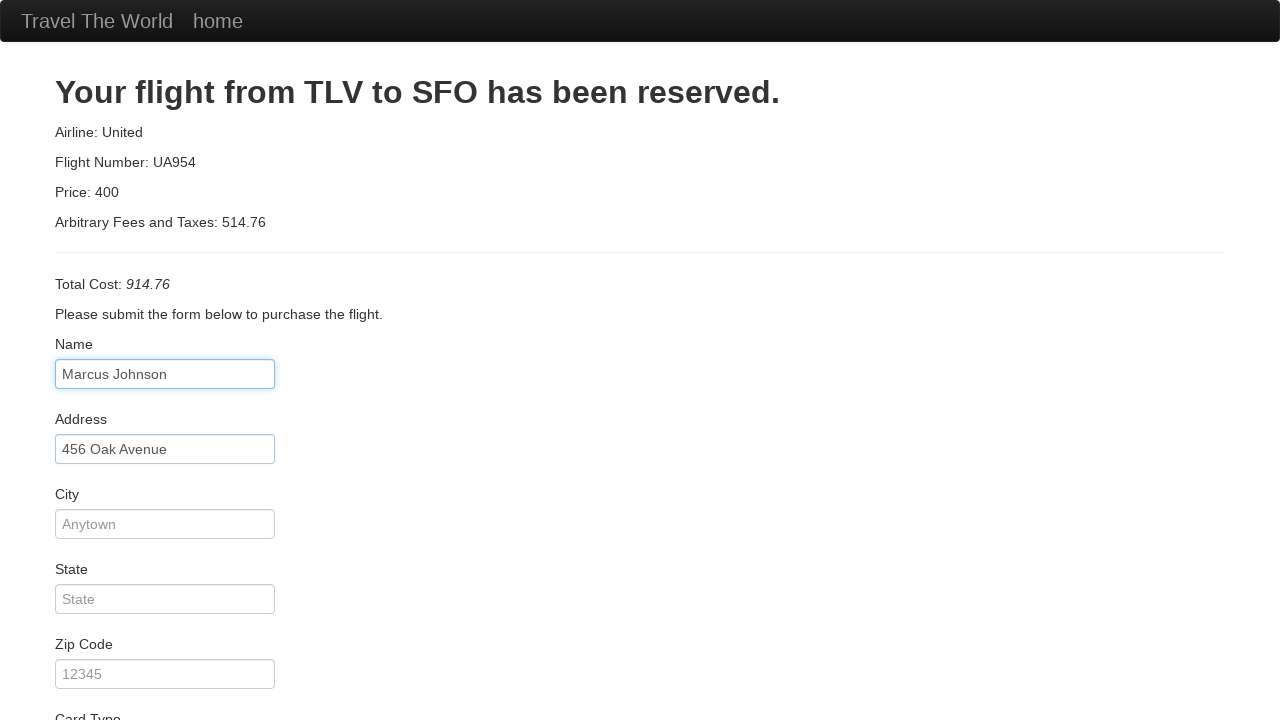

Filled city as 'Seattle' on #city
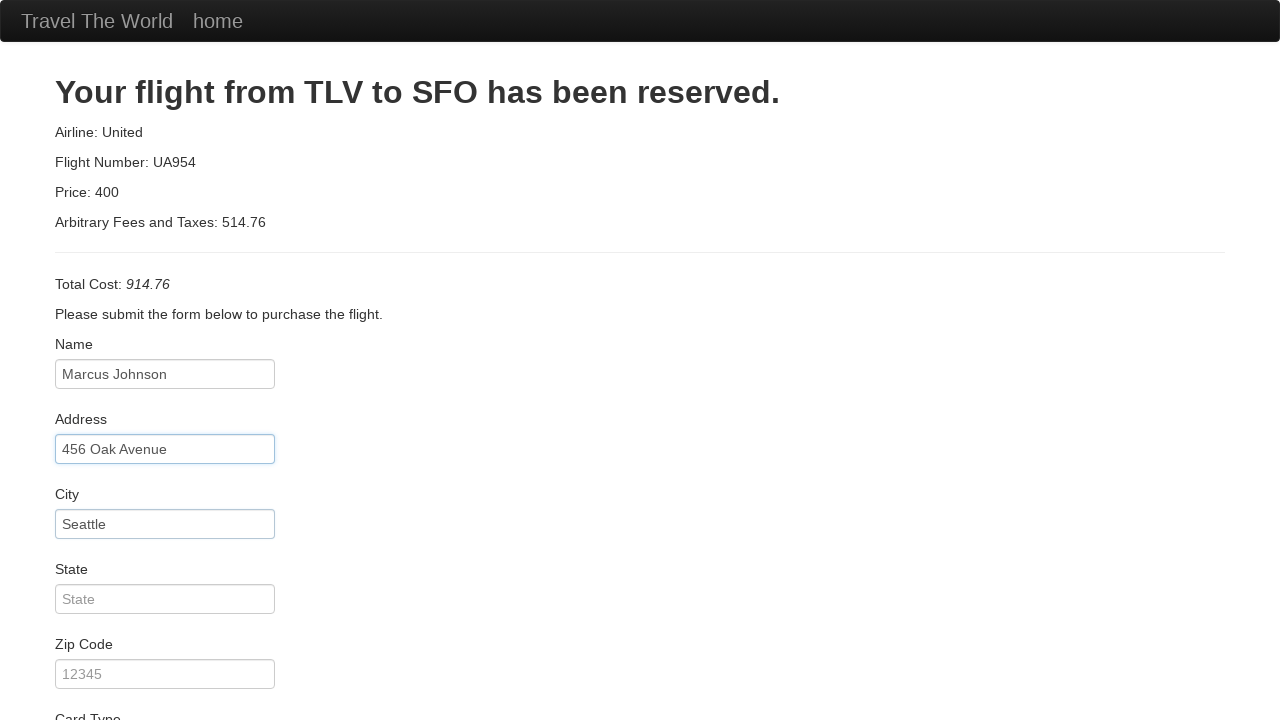

Filled state as 'WA' on #state
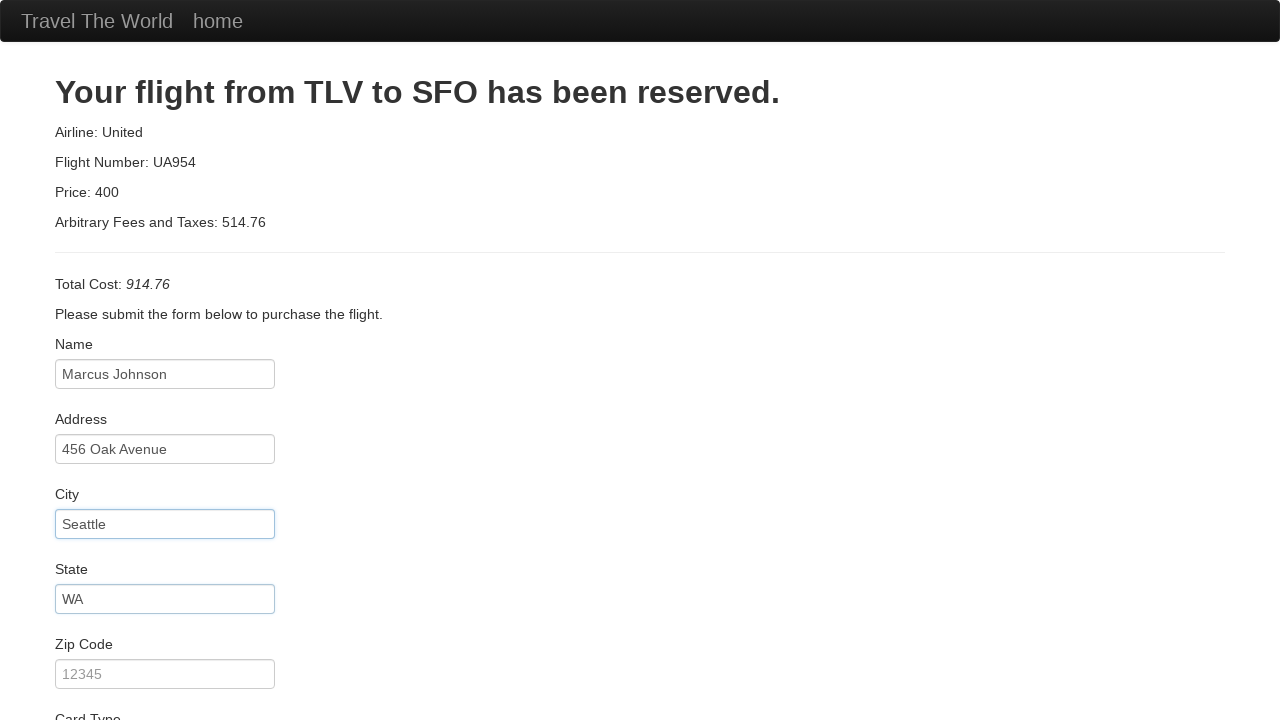

Filled zip code as '98101' on #zipCode
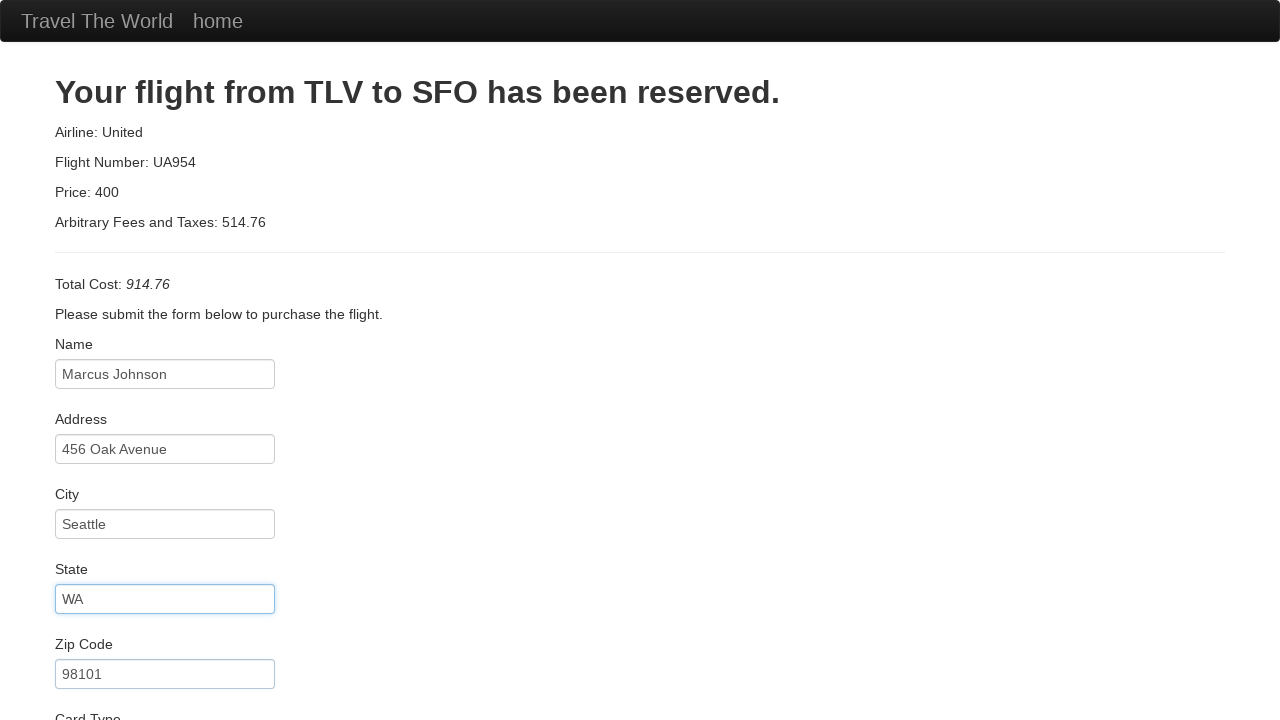

Clicked card type dropdown at (165, 360) on #cardType
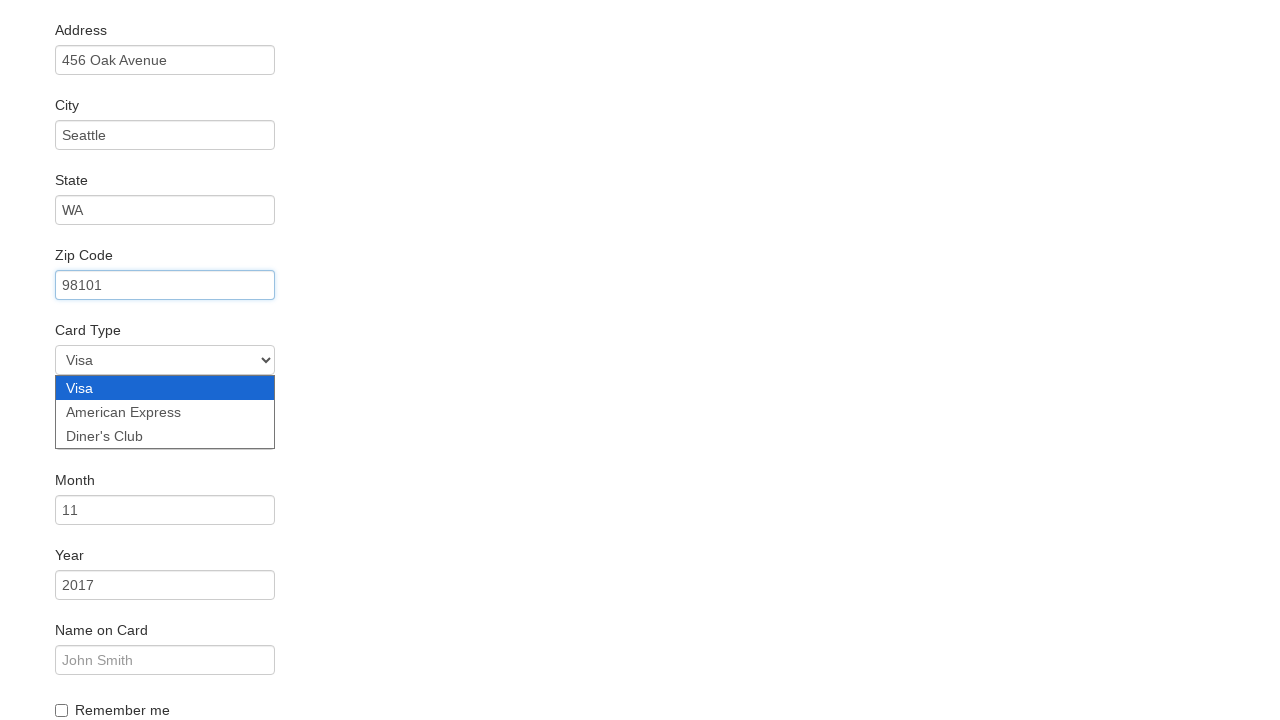

Selected American Express as card type on #cardType
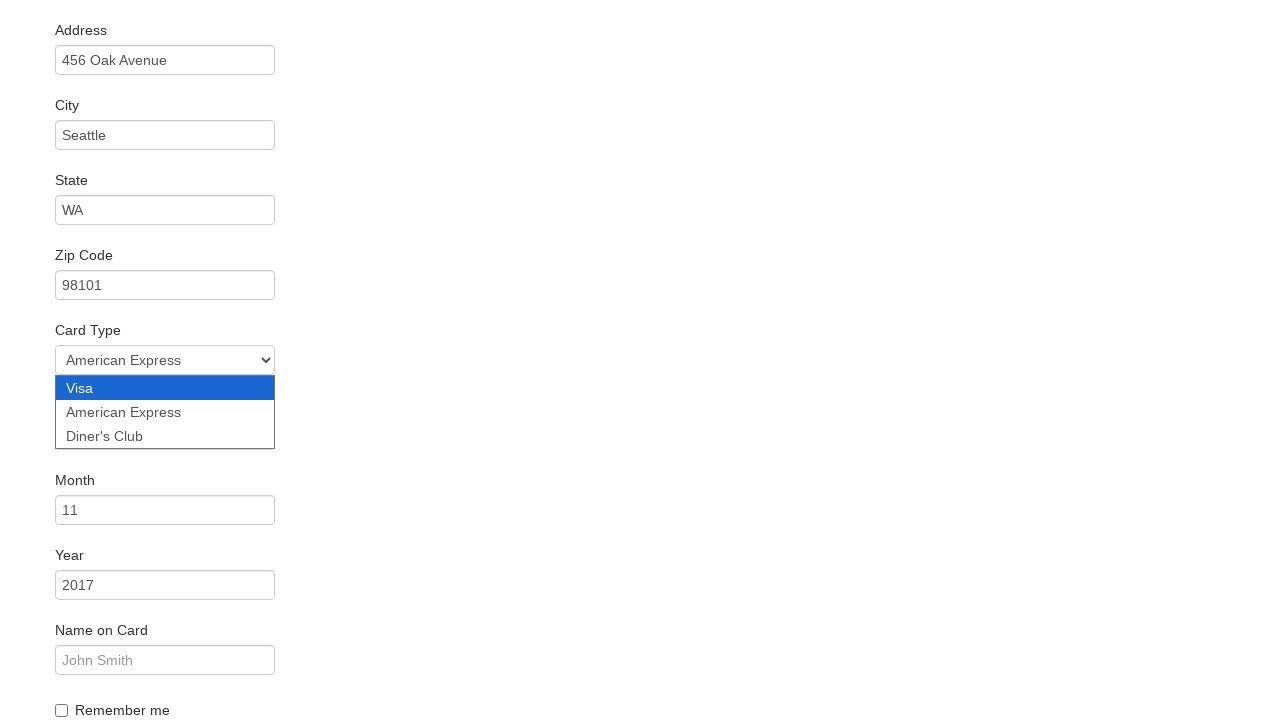

Clicked credit card number field at (165, 435) on #creditCardNumber
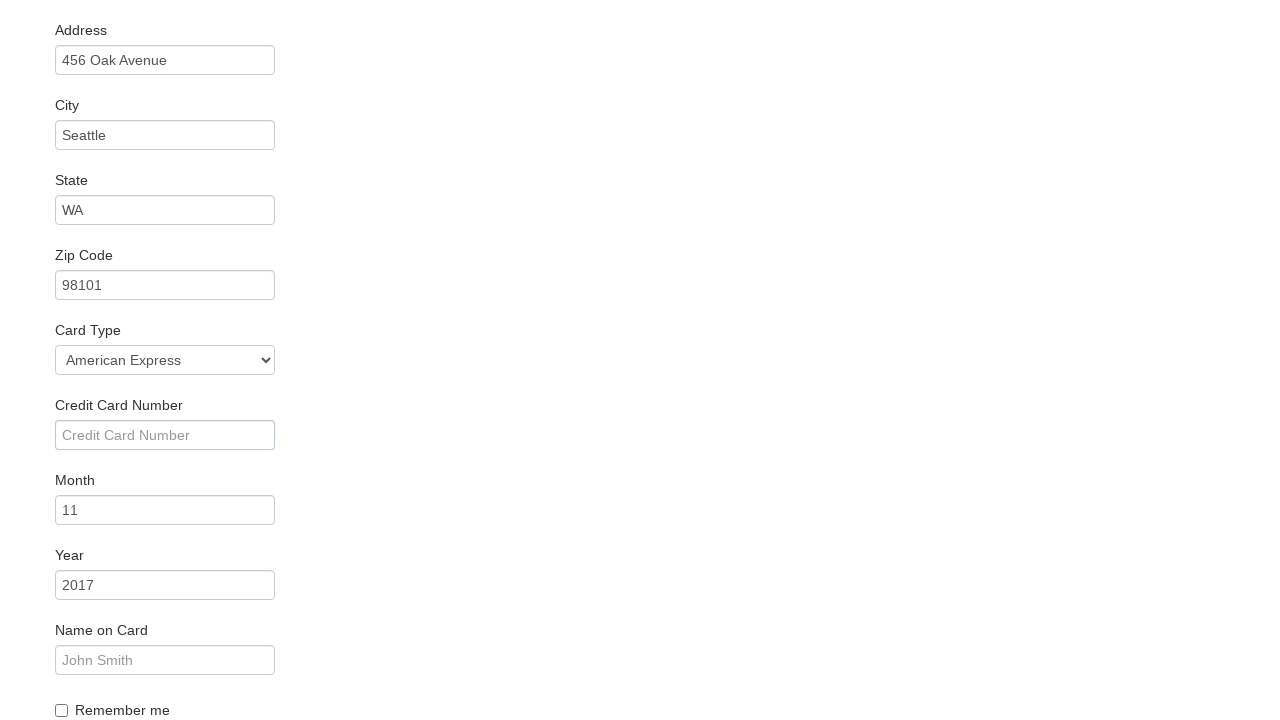

Filled credit card number on #creditCardNumber
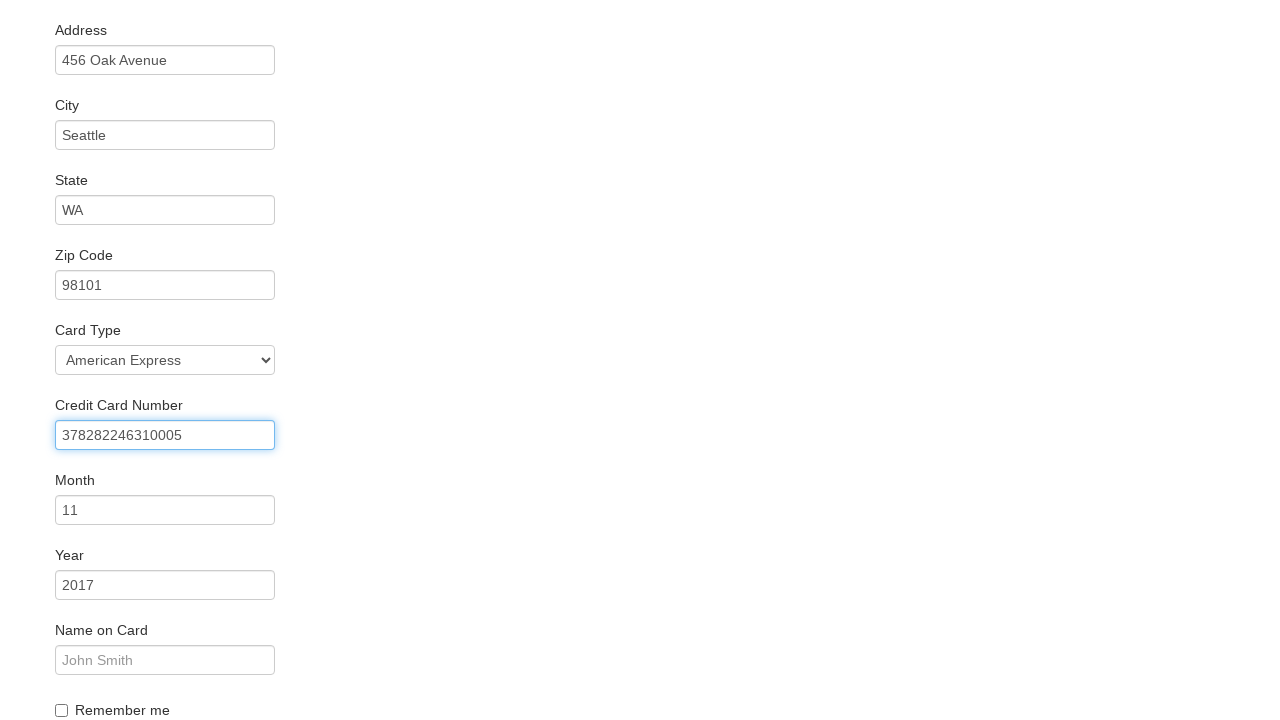

Clicked credit card year field at (165, 585) on #creditCardYear
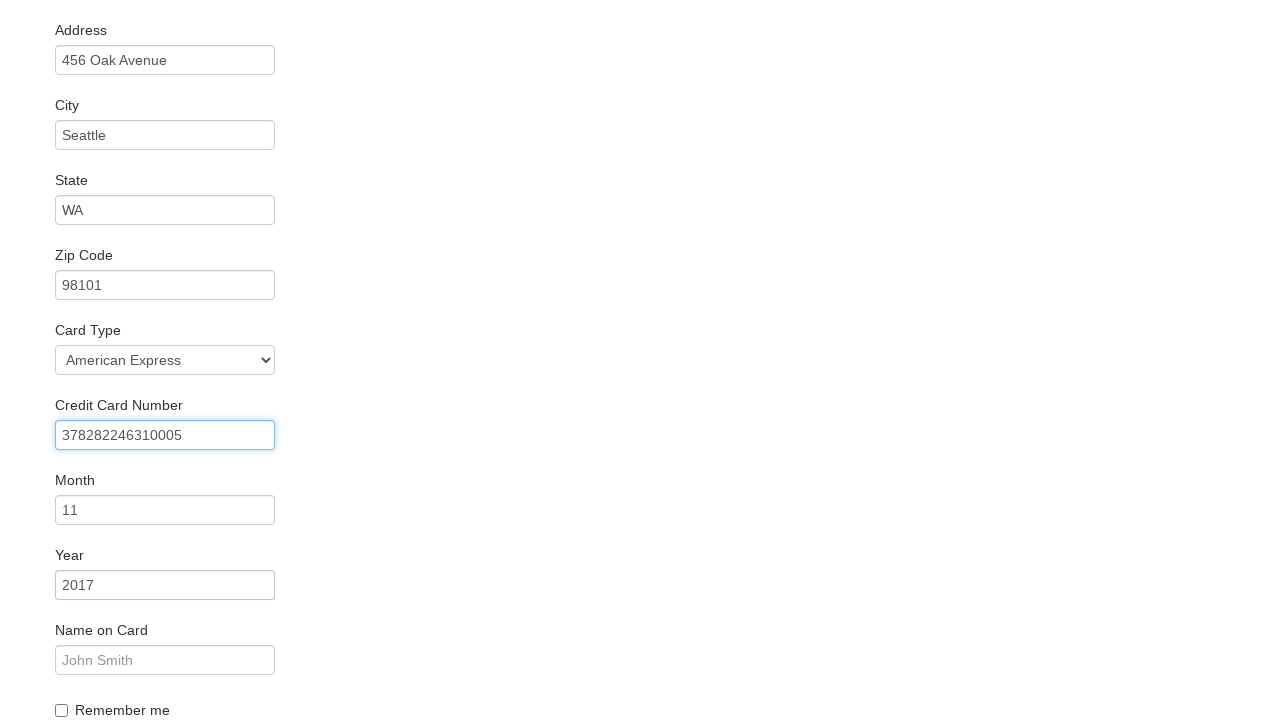

Filled credit card year as '2025' on #creditCardYear
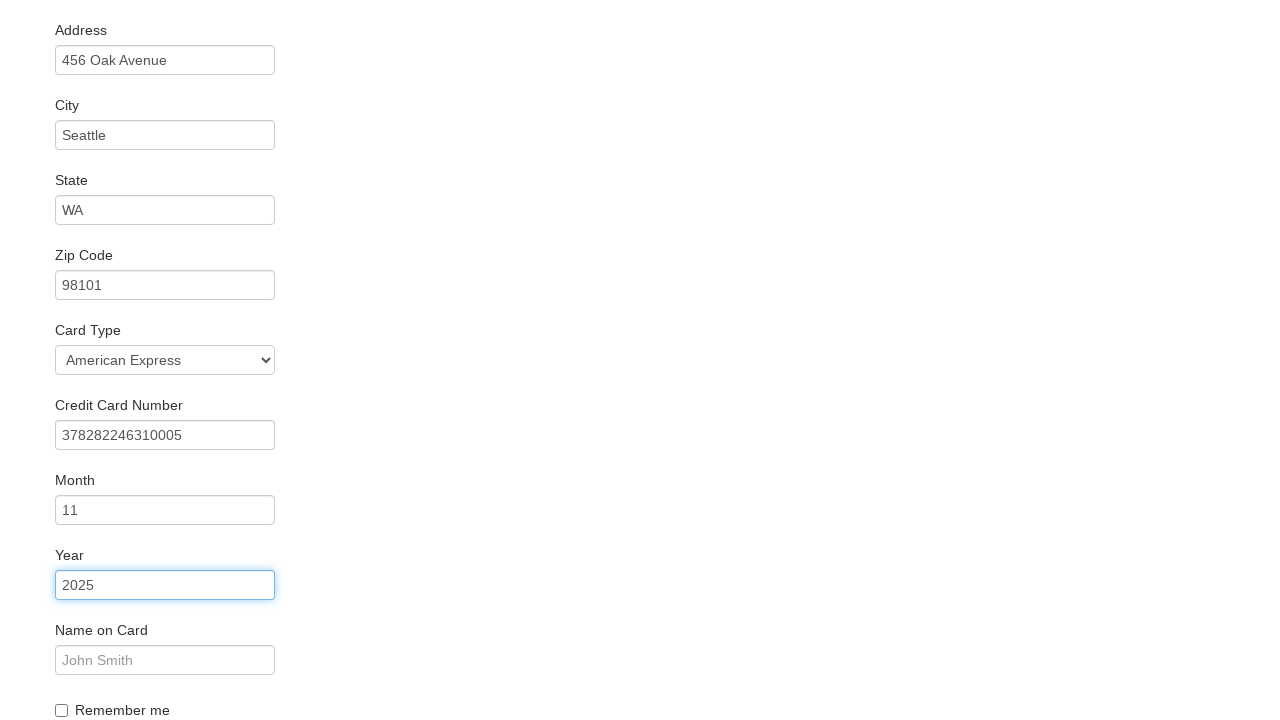

Clicked name on card field at (165, 660) on #nameOnCard
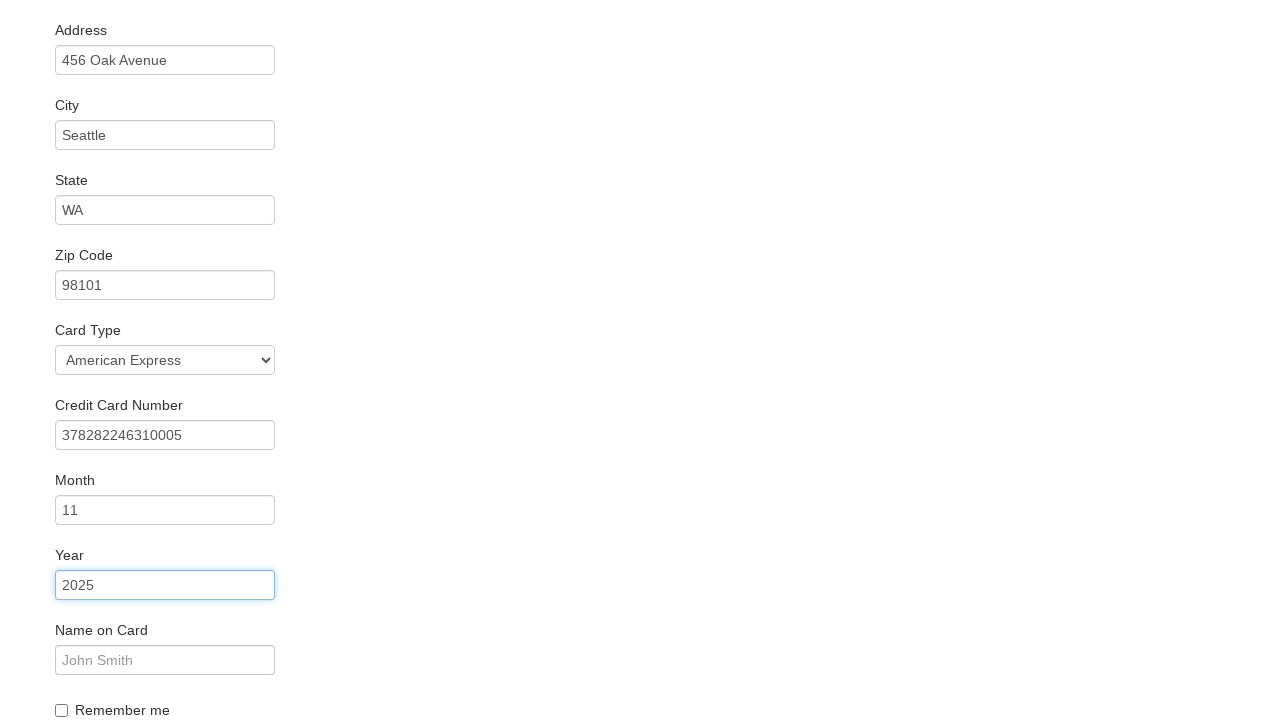

Filled name on card as 'Marcus Johnson' on #nameOnCard
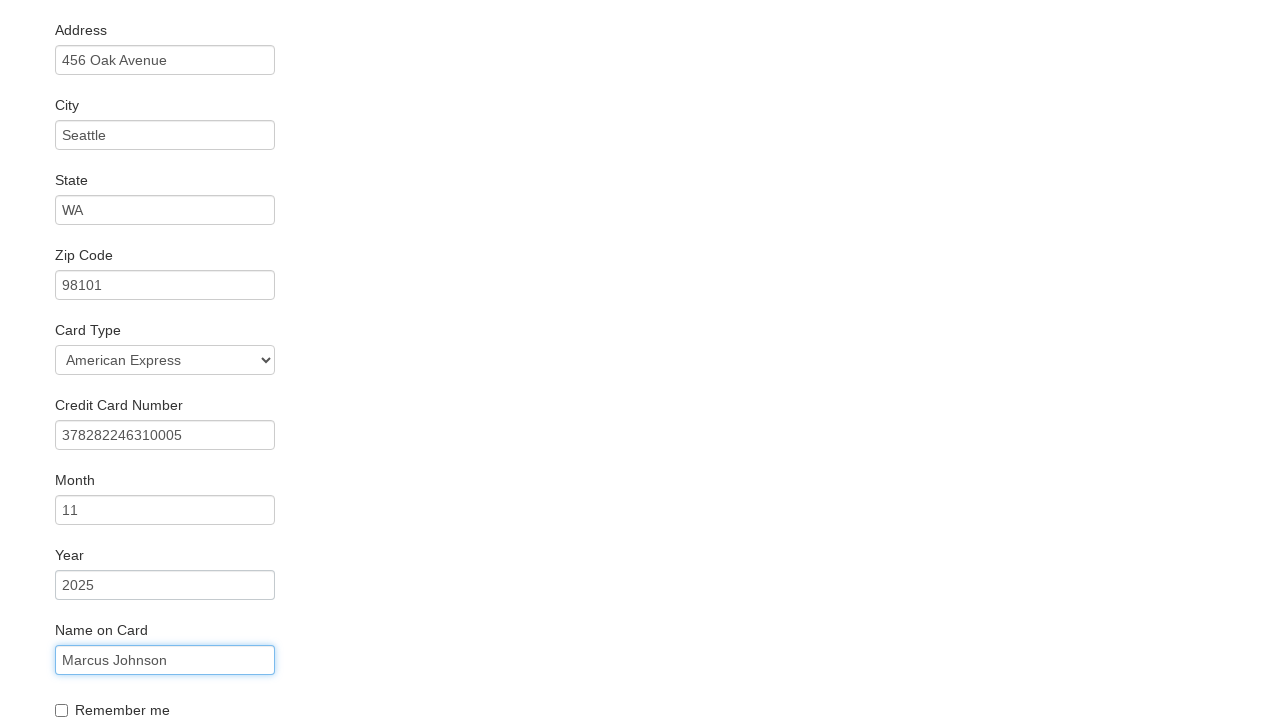

Clicked Purchase Flight button to complete booking at (118, 685) on .btn-primary
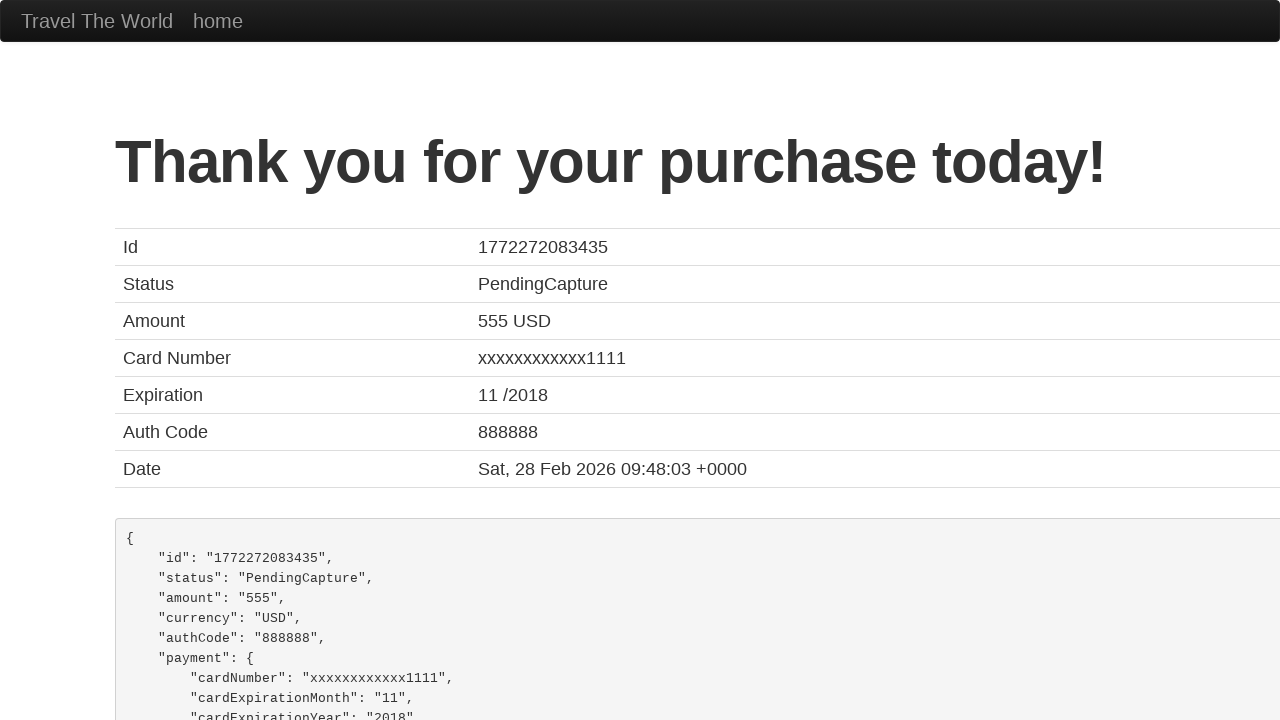

Confirmation page loaded with heading
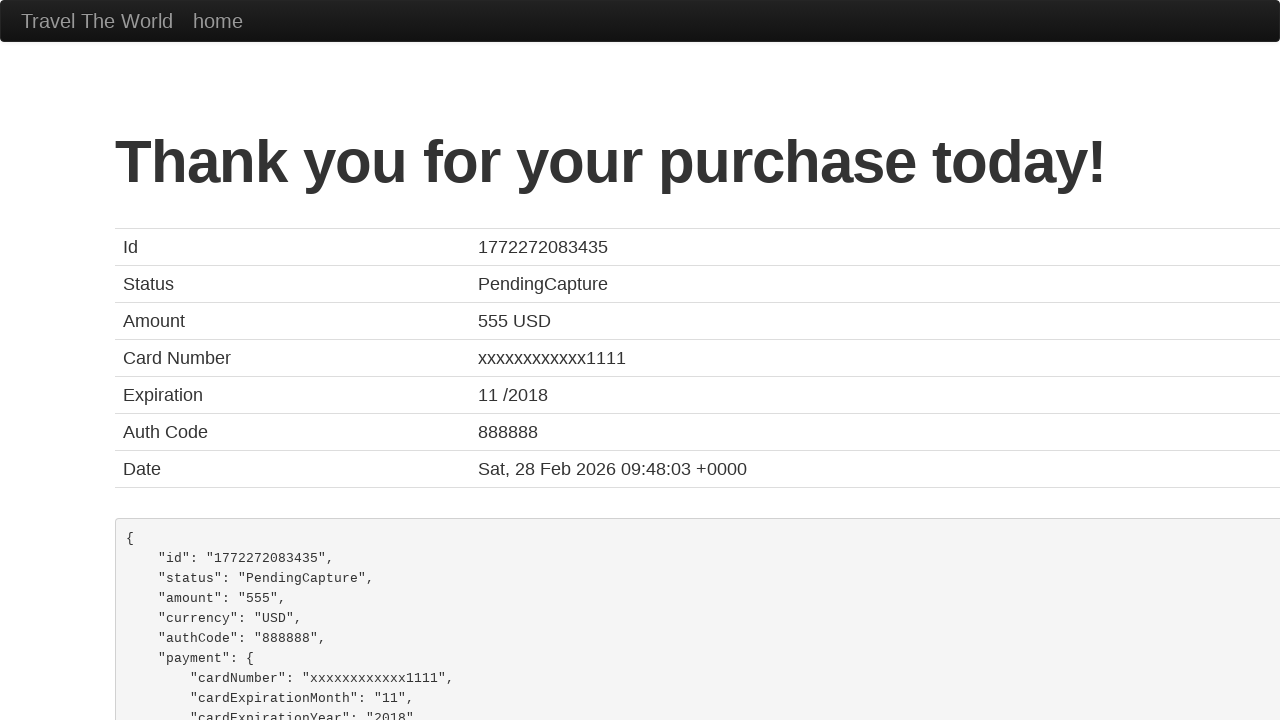

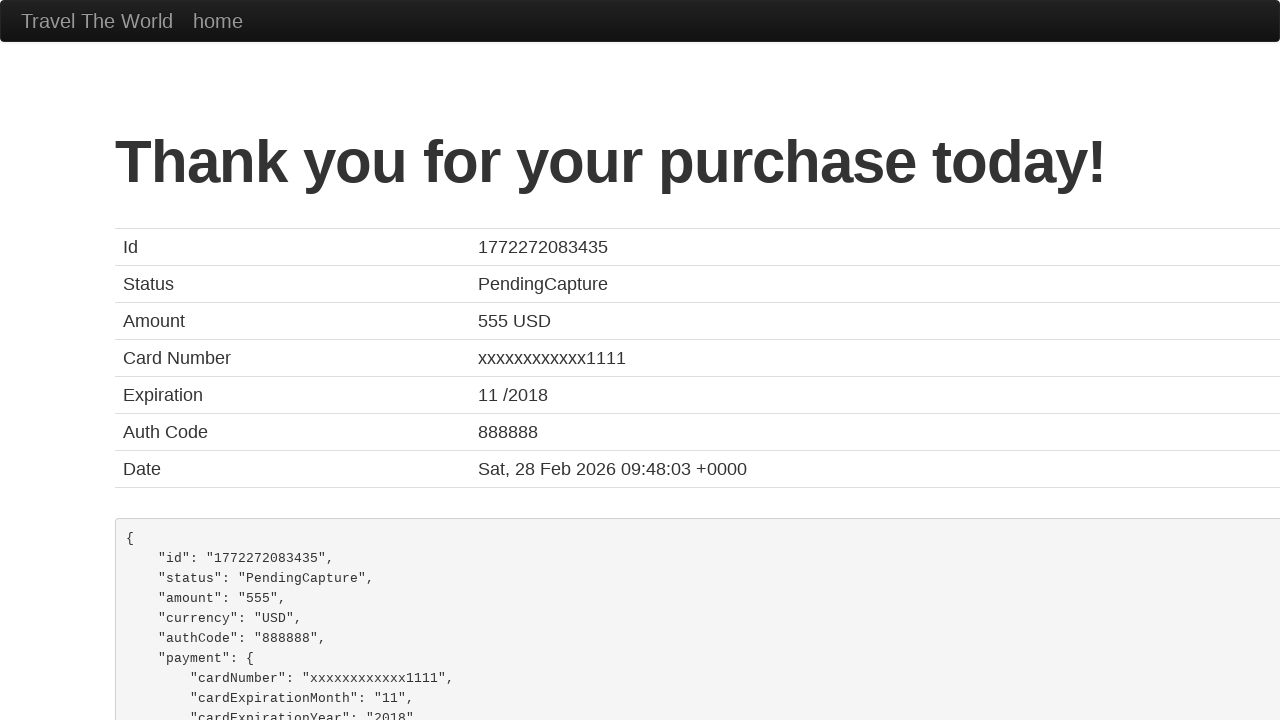